Tests interaction with radio buttons and checkboxes on the Bootswatch default theme page by scrolling down, locating a radio button and checkbox by their roles, highlighting them, and checking the checkbox.

Starting URL: https://bootswatch.com/default/

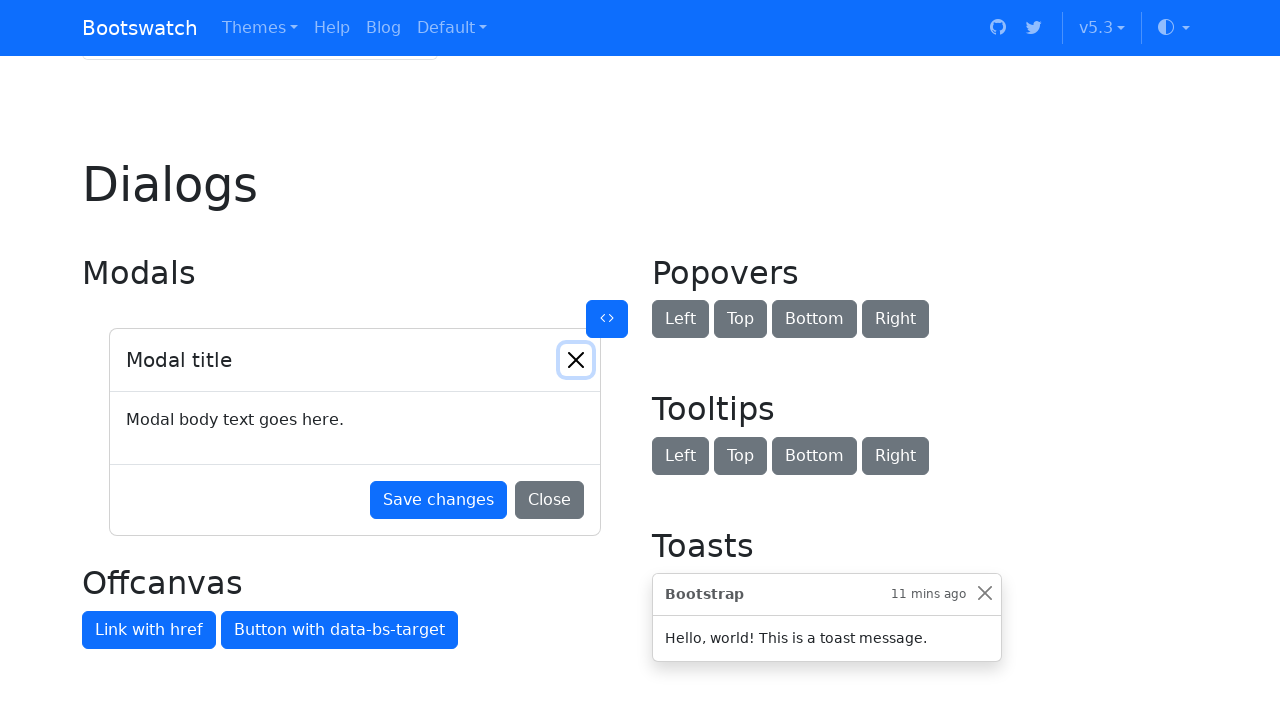

Scrolled down the page by 4000 pixels to reveal form elements
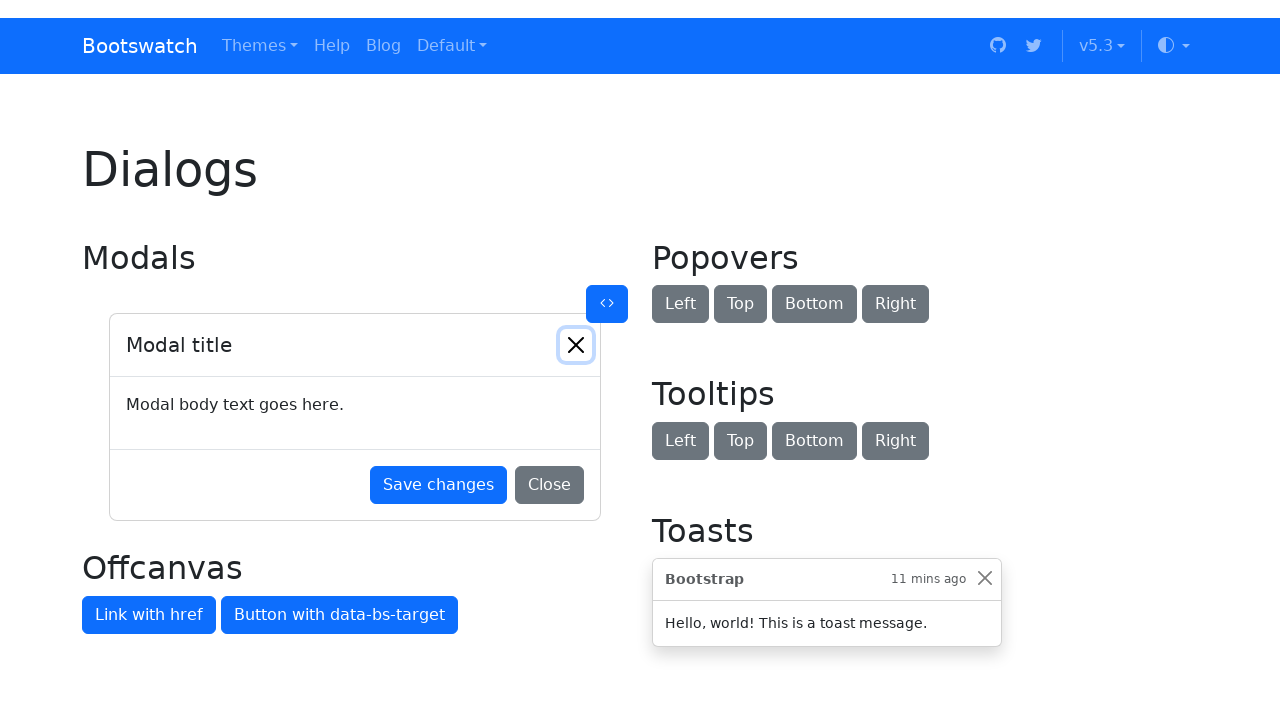

Located radio button with name 'Option one is this and that—be sure to include why it's great'
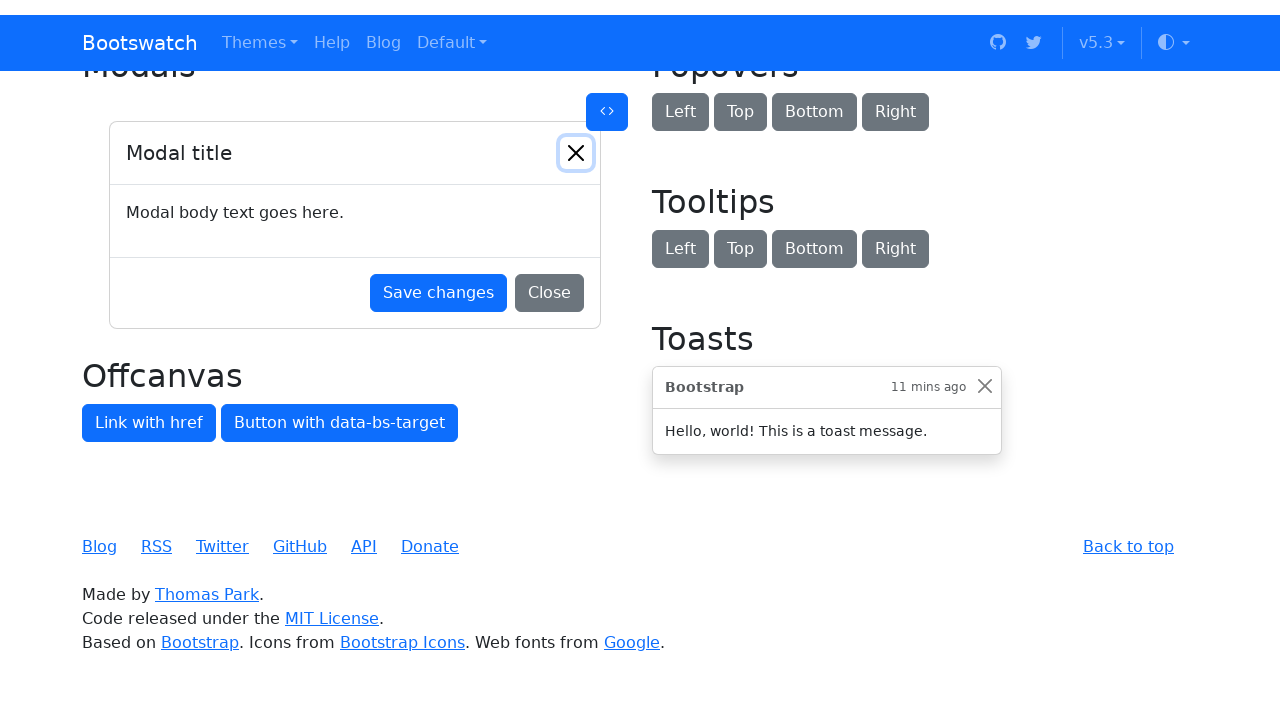

Highlighted the radio button
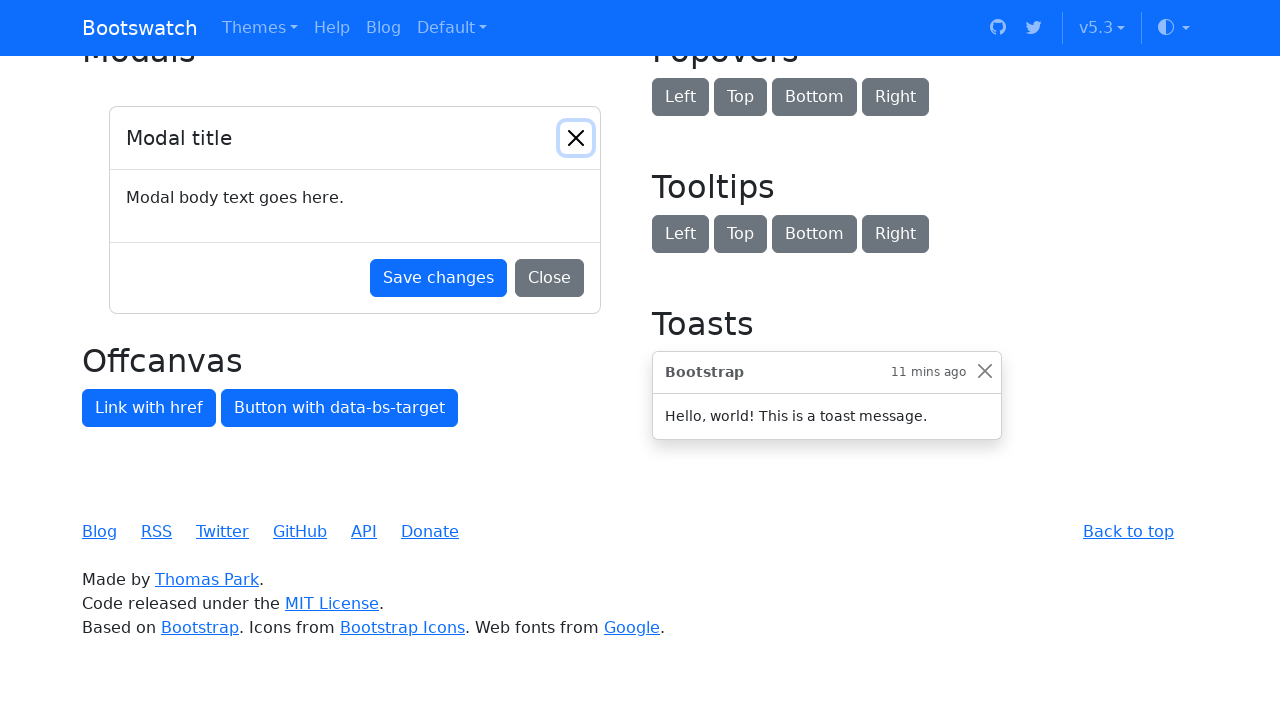

Located checkbox with name 'Default checkbox'
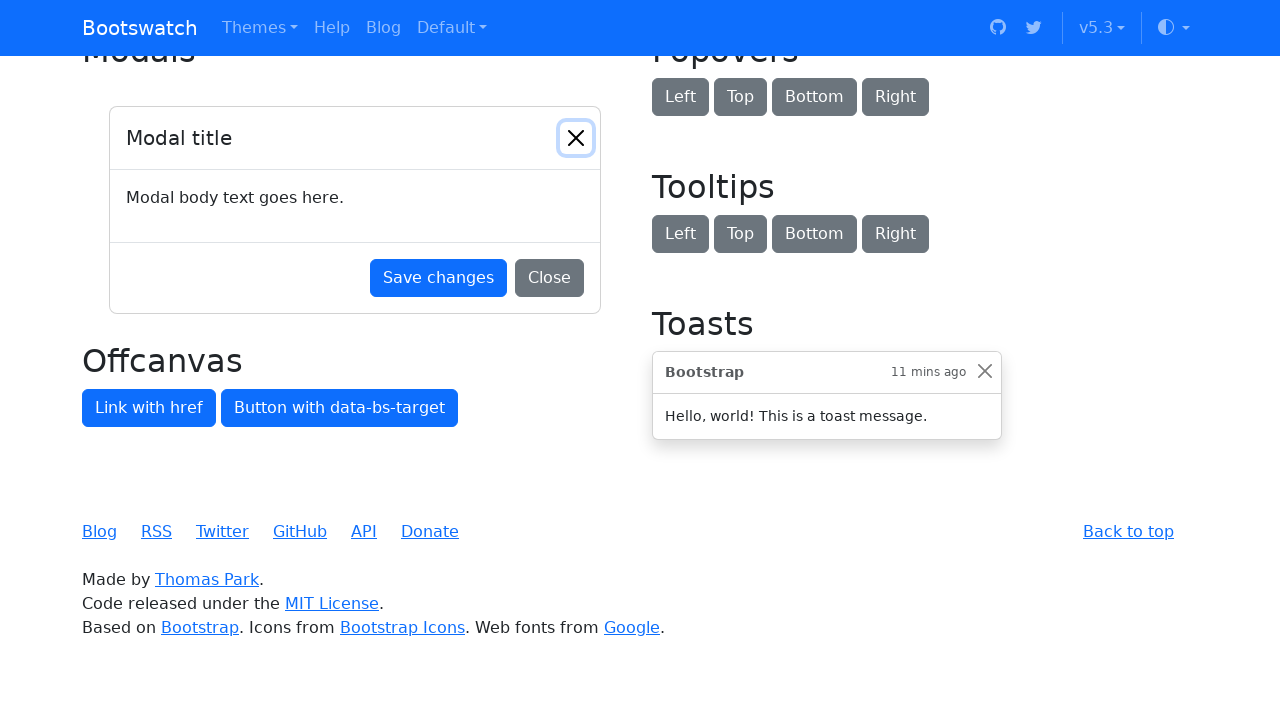

Highlighted the checkbox
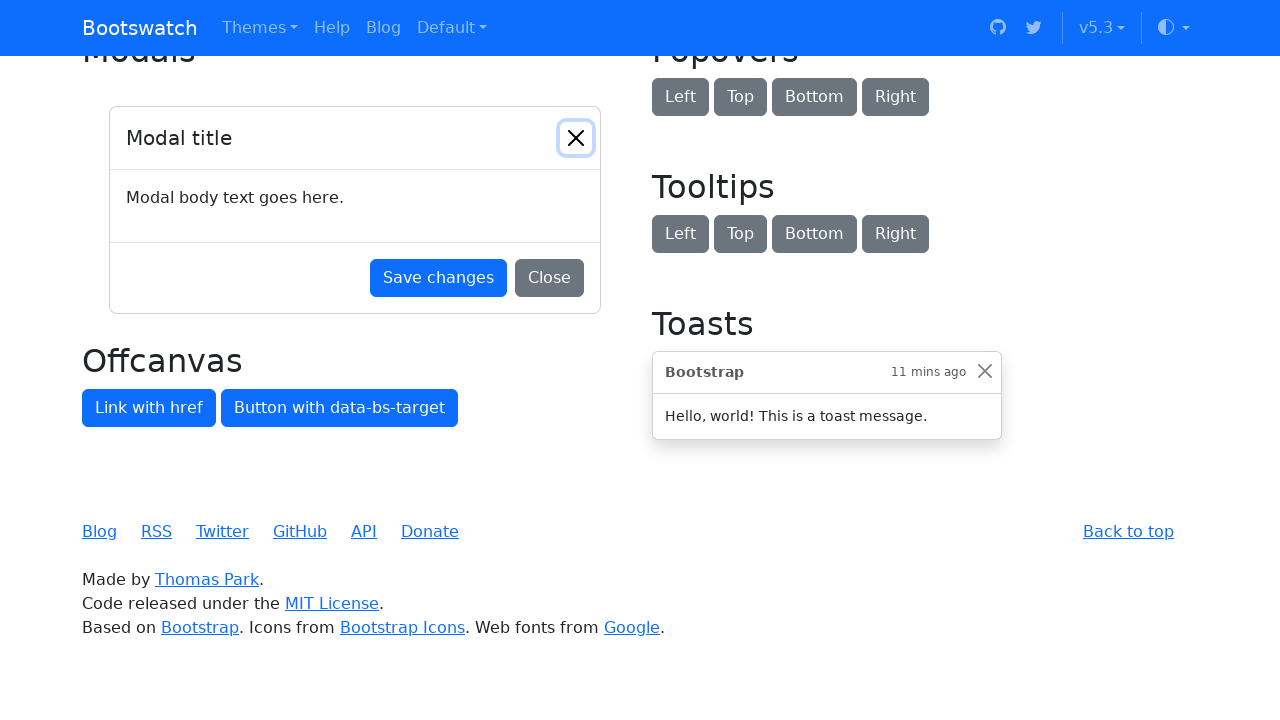

Checked the checkbox at (90, 361) on internal:role=checkbox[name="Default checkbox"i]
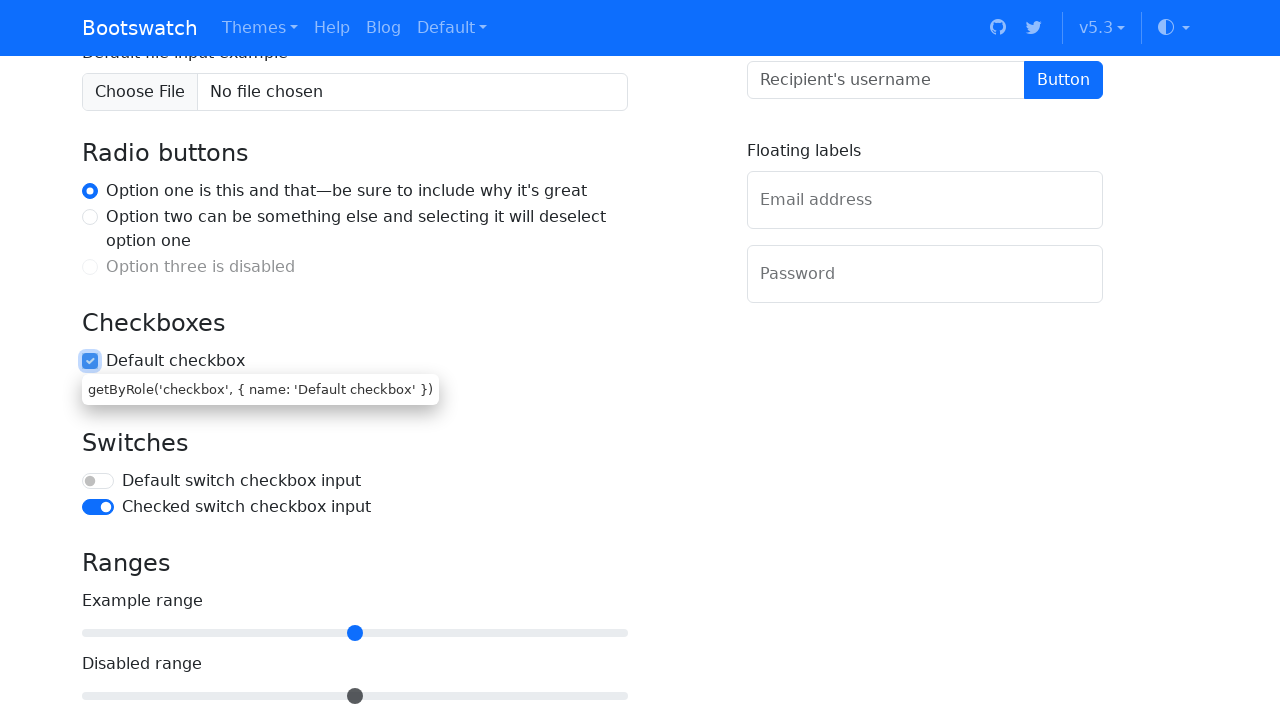

Verified that the checkbox is checked
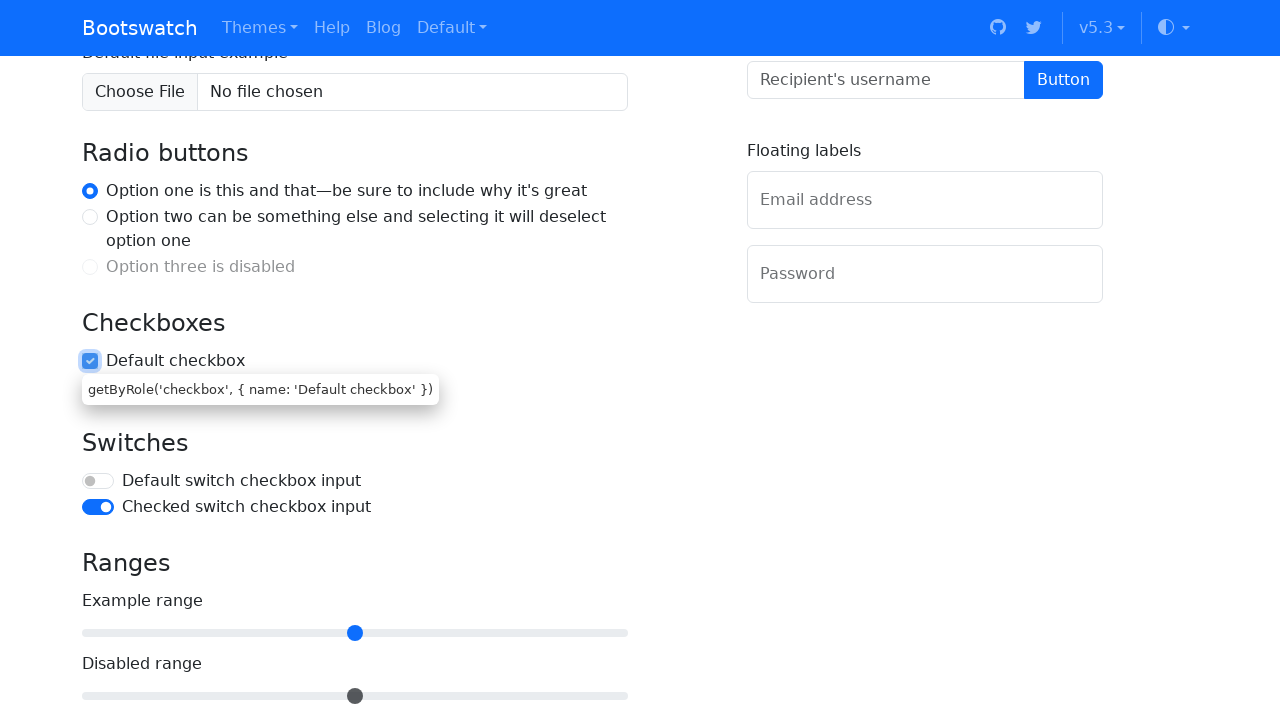

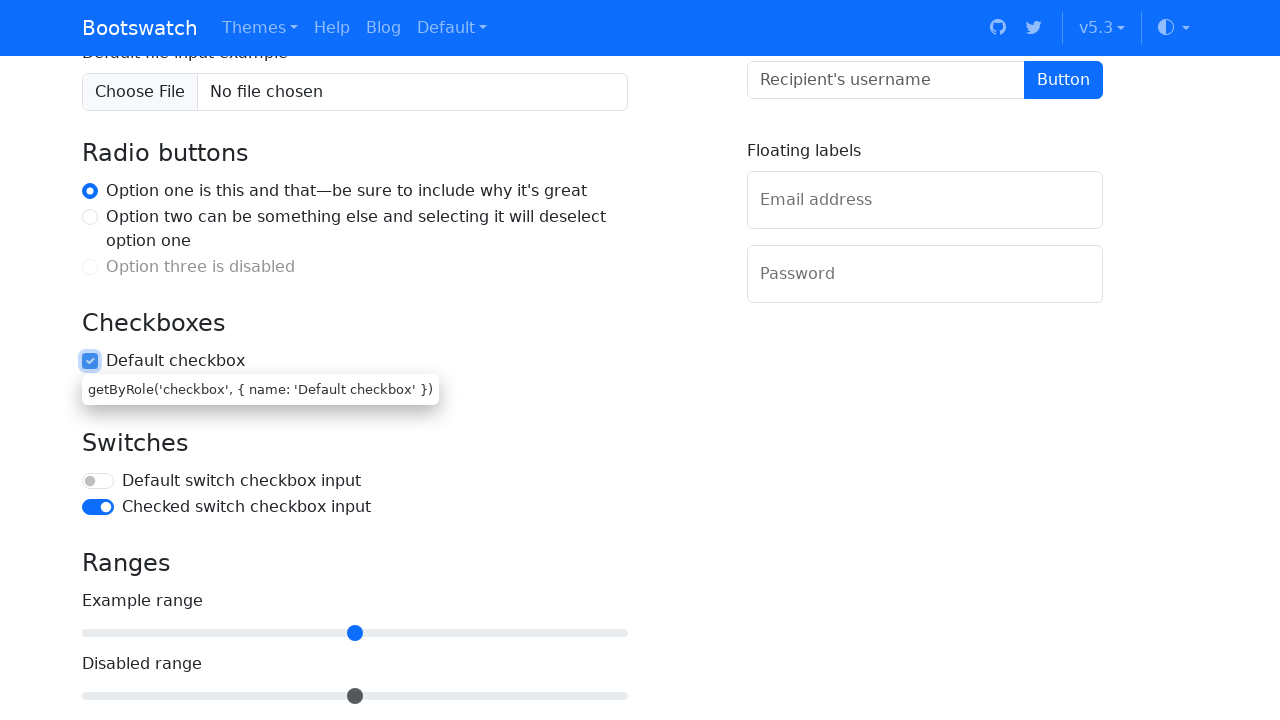